Tests JavaScript confirm alert handling by clicking a button to trigger an alert, then accepting it

Starting URL: https://v1.training-support.net/selenium/javascript-alerts

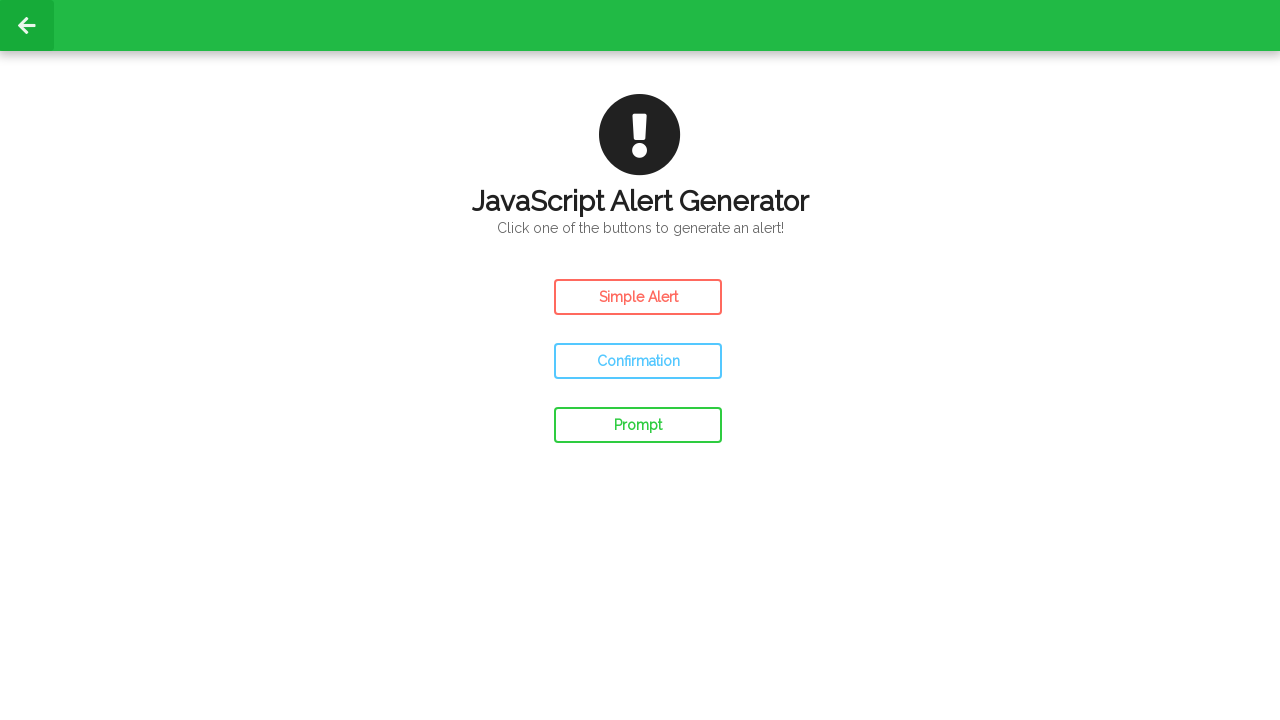

Clicked confirm button to trigger JavaScript confirm alert at (638, 361) on #confirm
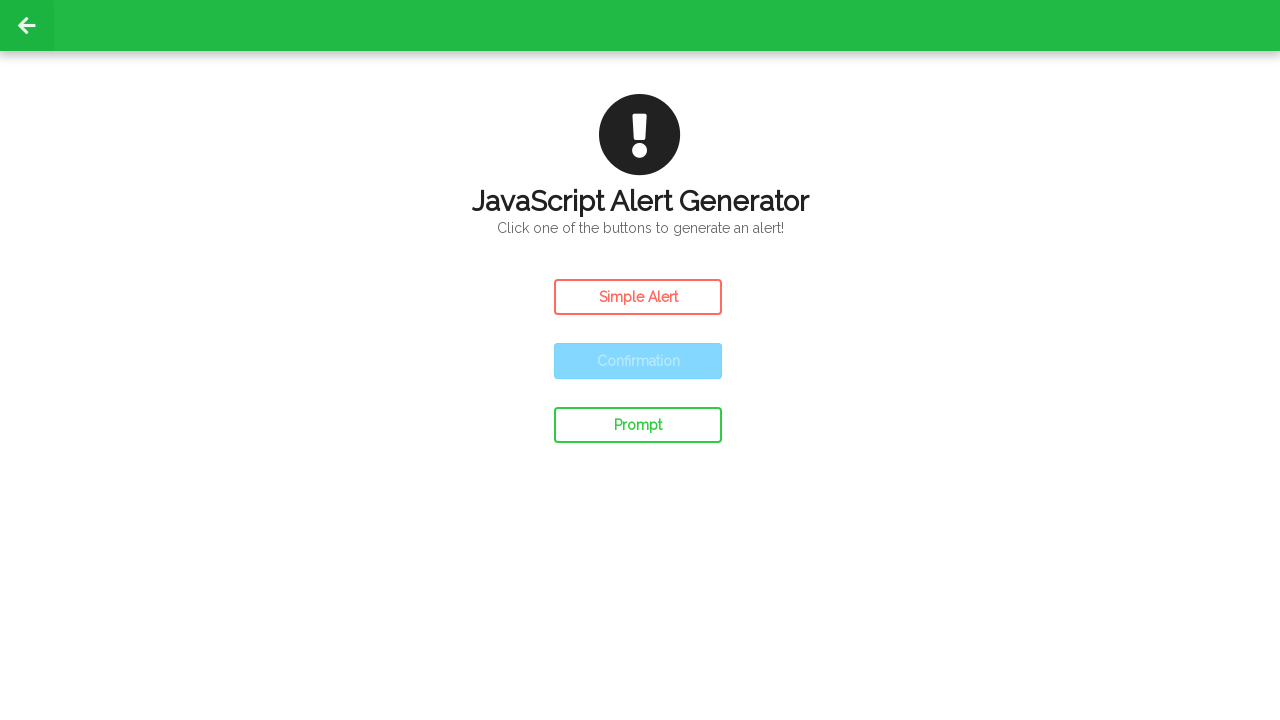

Set up dialog handler to accept confirm alerts
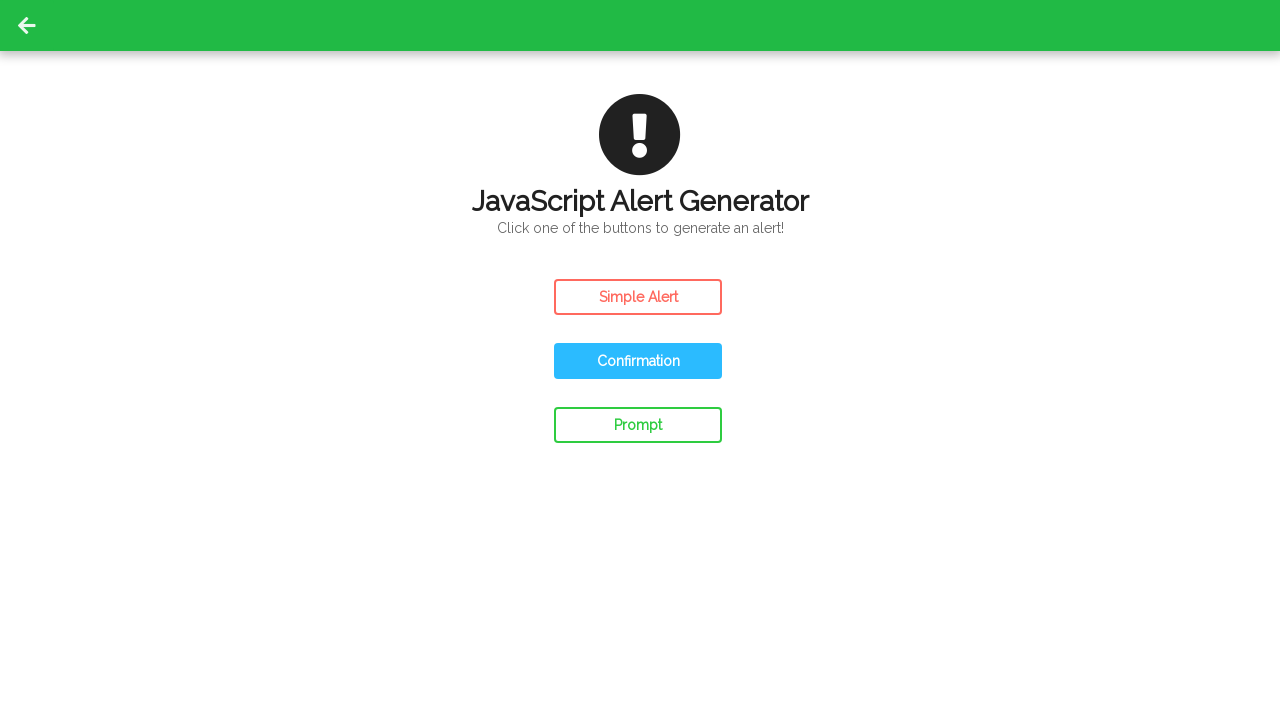

Set up one-time dialog handler for next confirm alert
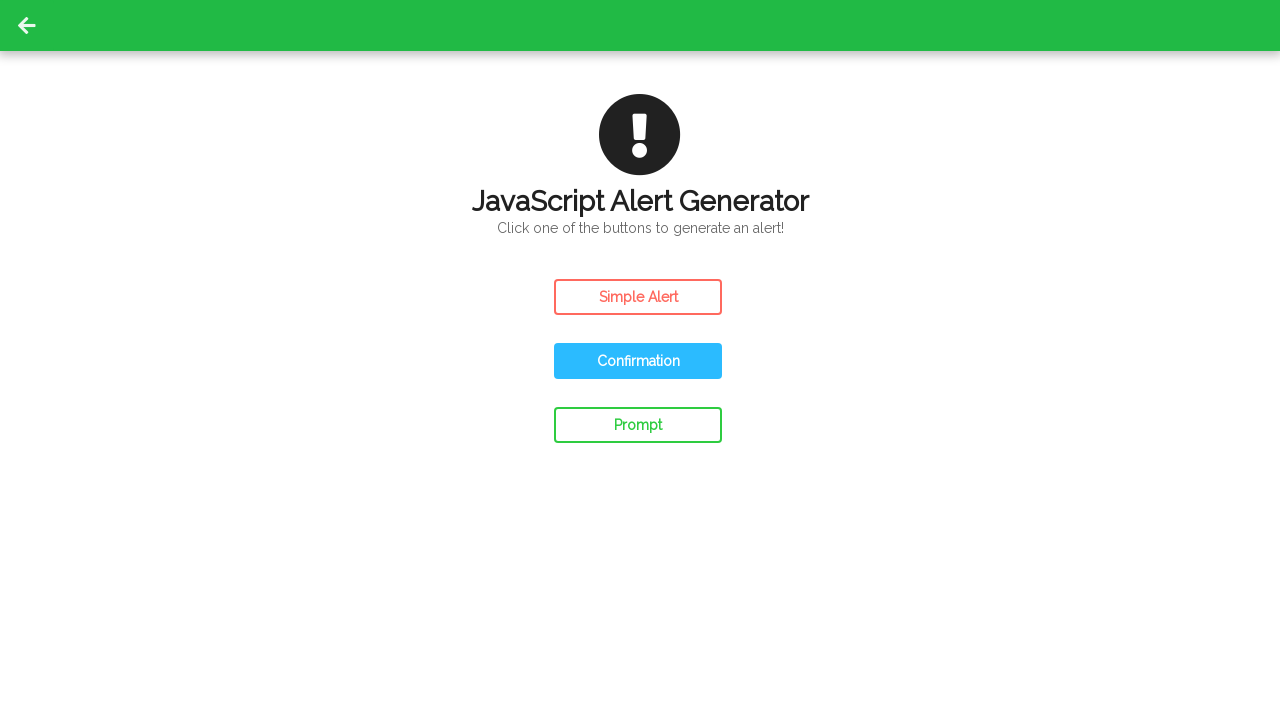

Clicked confirm button again to trigger and accept JavaScript confirm alert at (638, 361) on #confirm
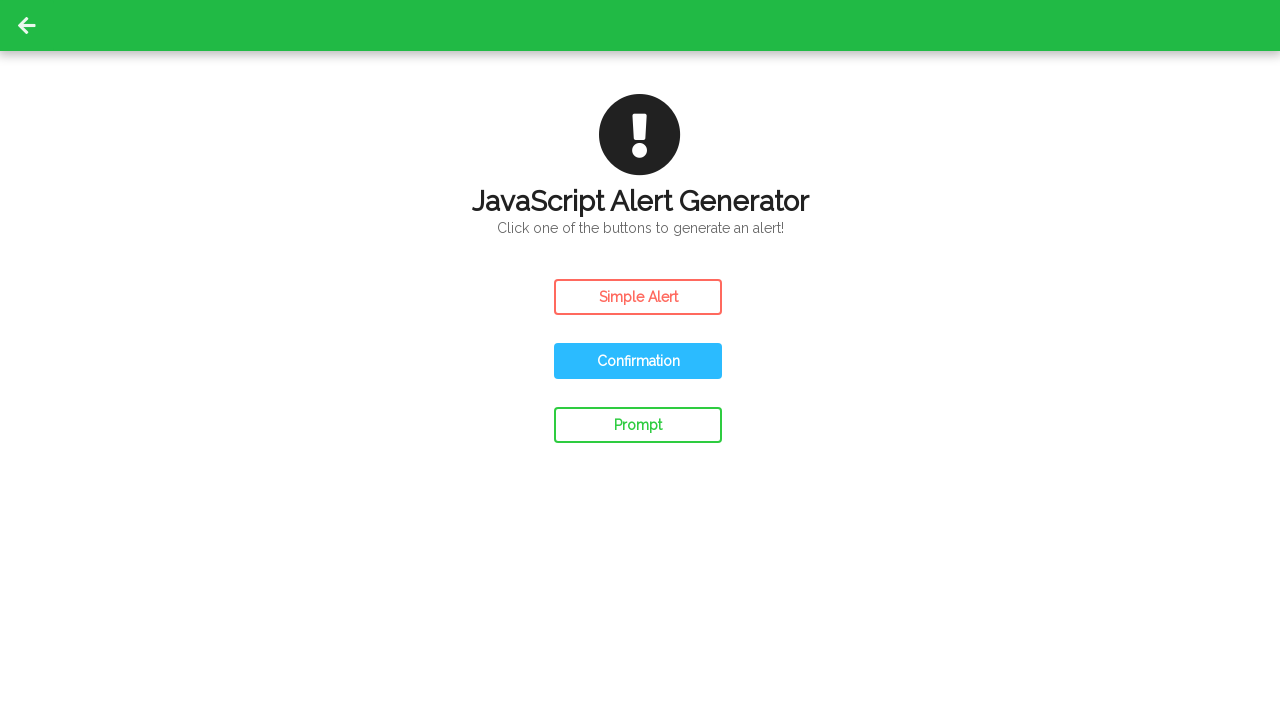

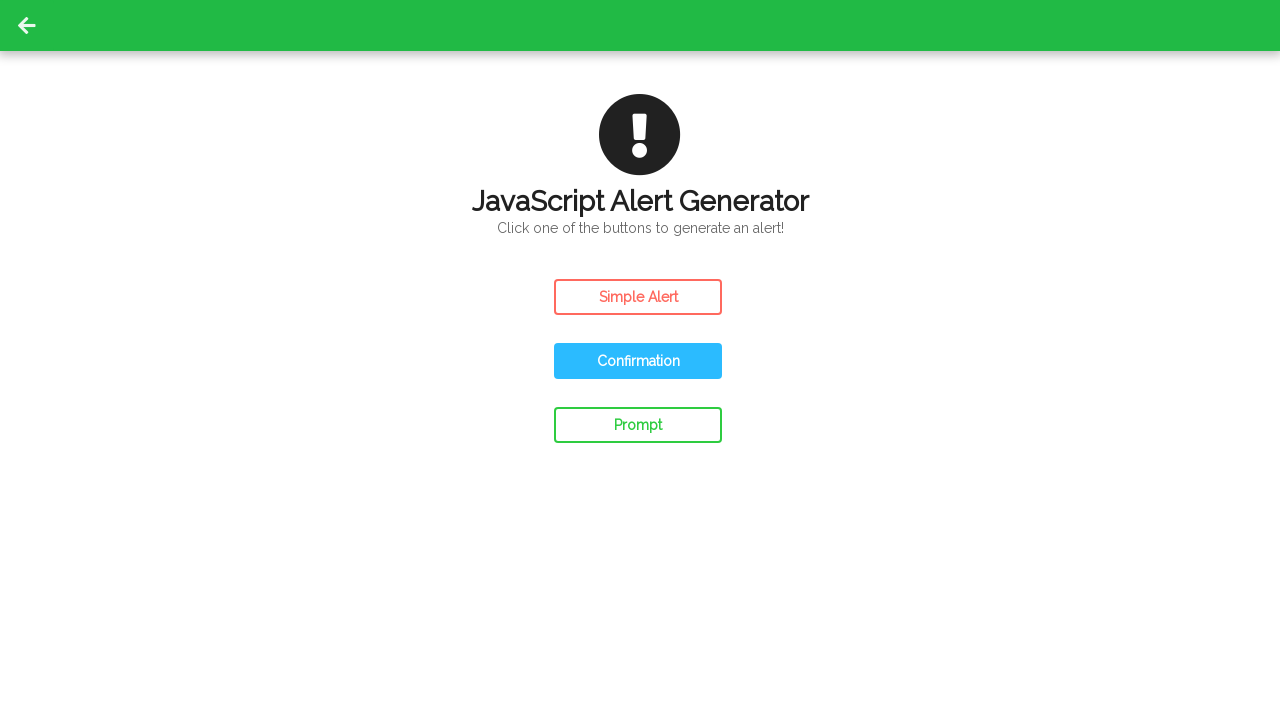